Tests a practice form by filling in personal details (name, email, gender, phone, date of birth, subjects, hobbies, address, state/city) and verifying the submission confirmation displays the entered data correctly.

Starting URL: https://demoqa.com/automation-practice-form

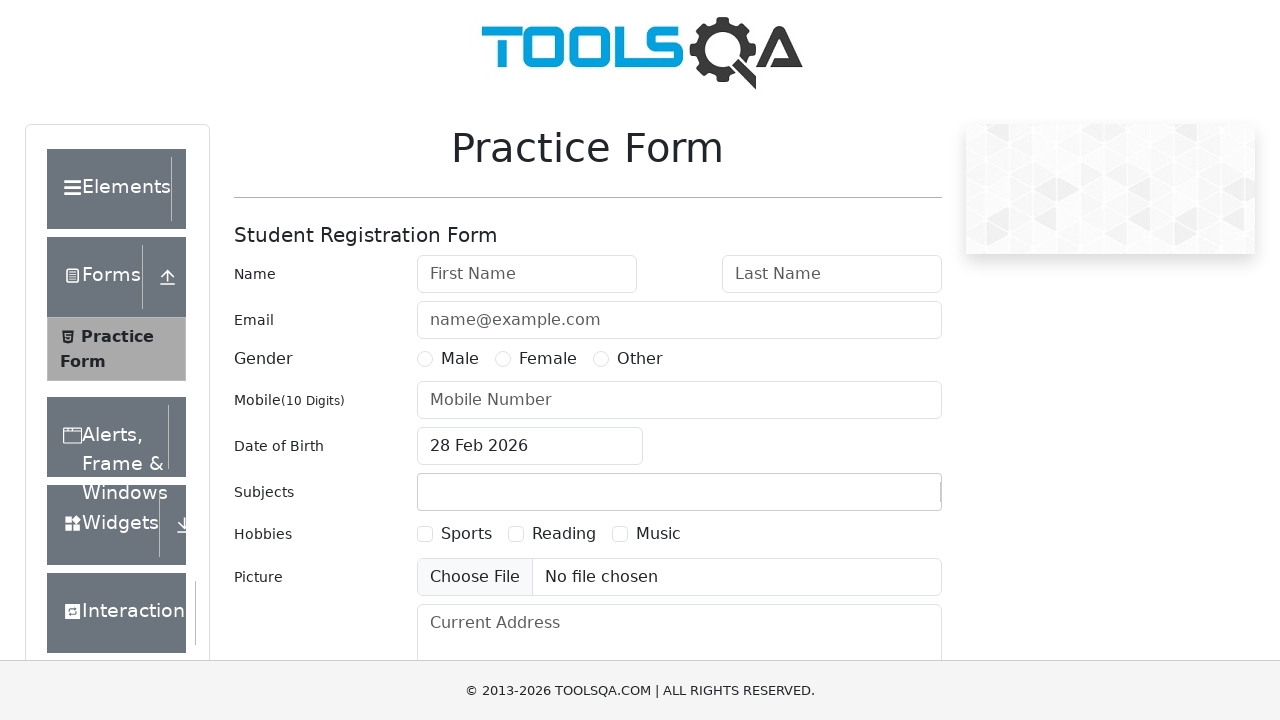

Filled first name field with 'Mikhail' on #firstName
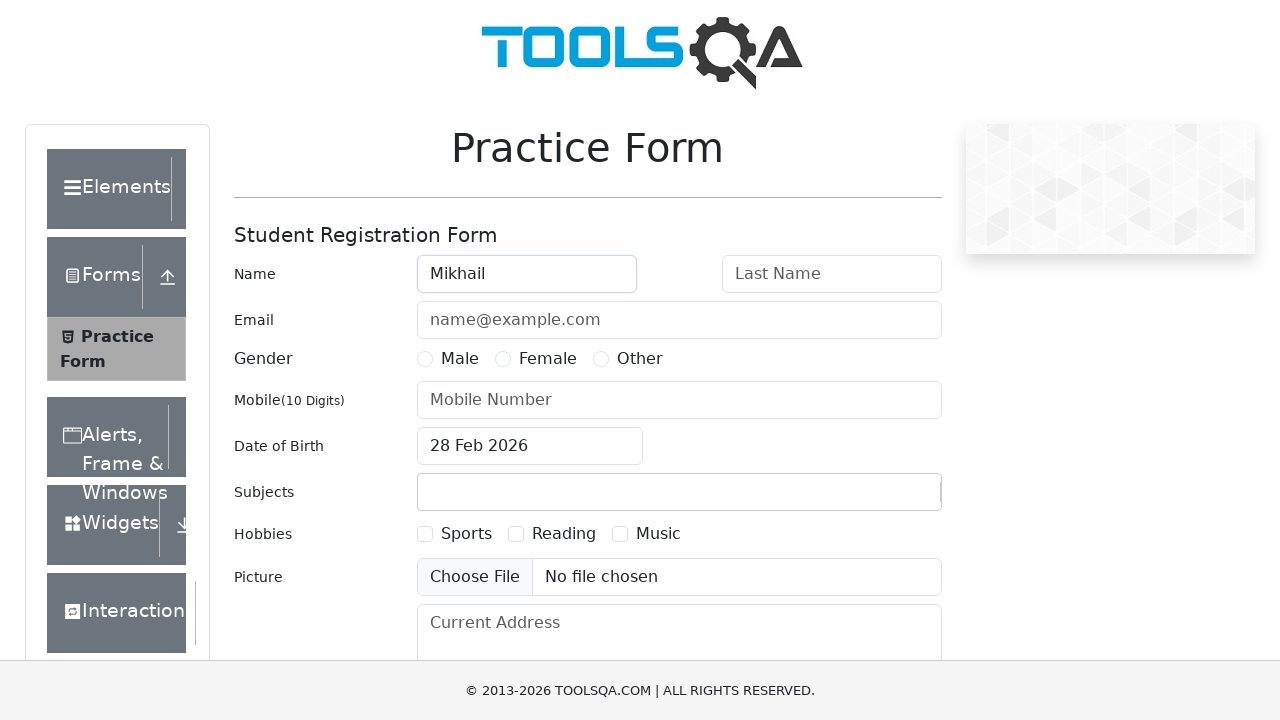

Filled last name field with 'Loginov' on #lastName
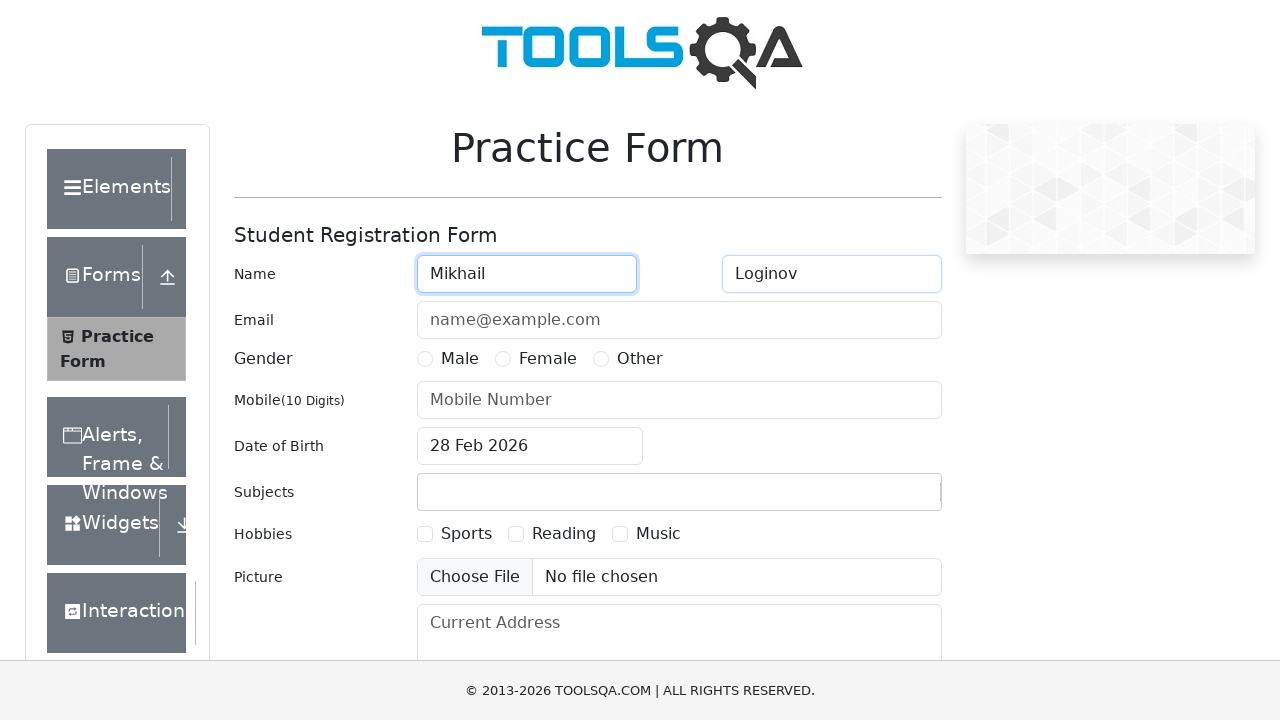

Filled email field with 'random@mail.ru' on #userEmail
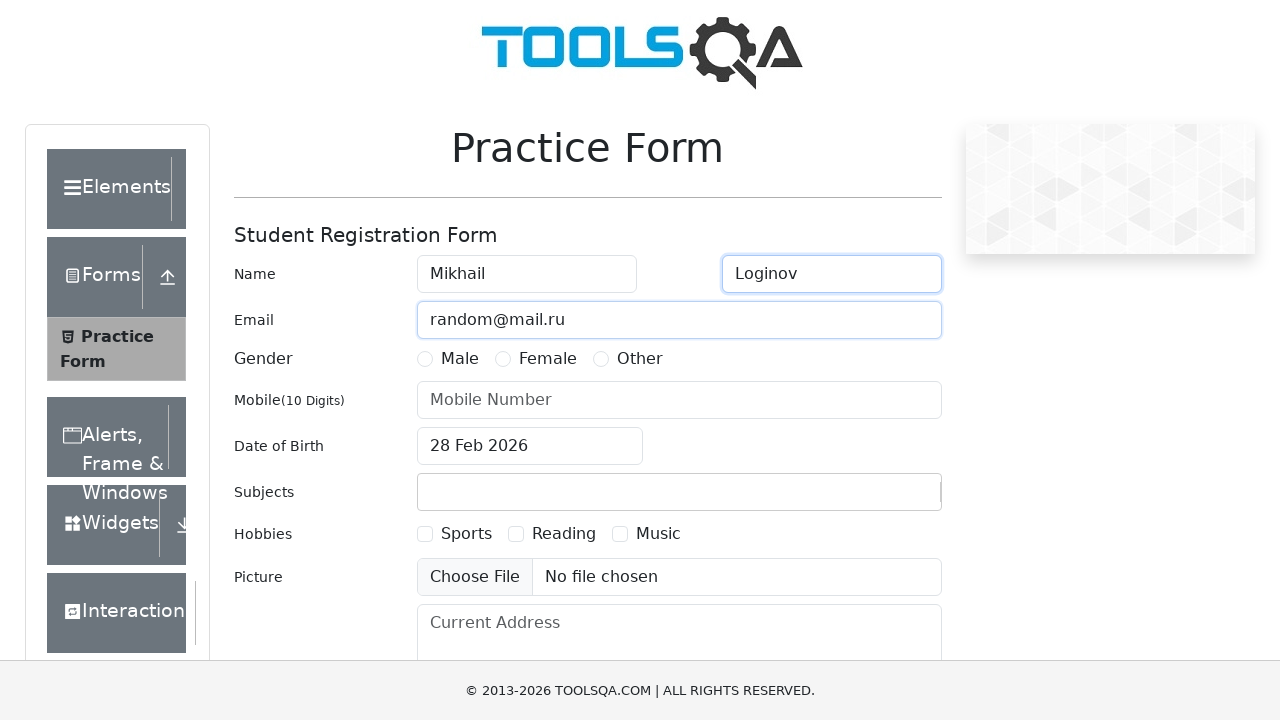

Selected Male gender option at (460, 359) on [for='gender-radio-1']
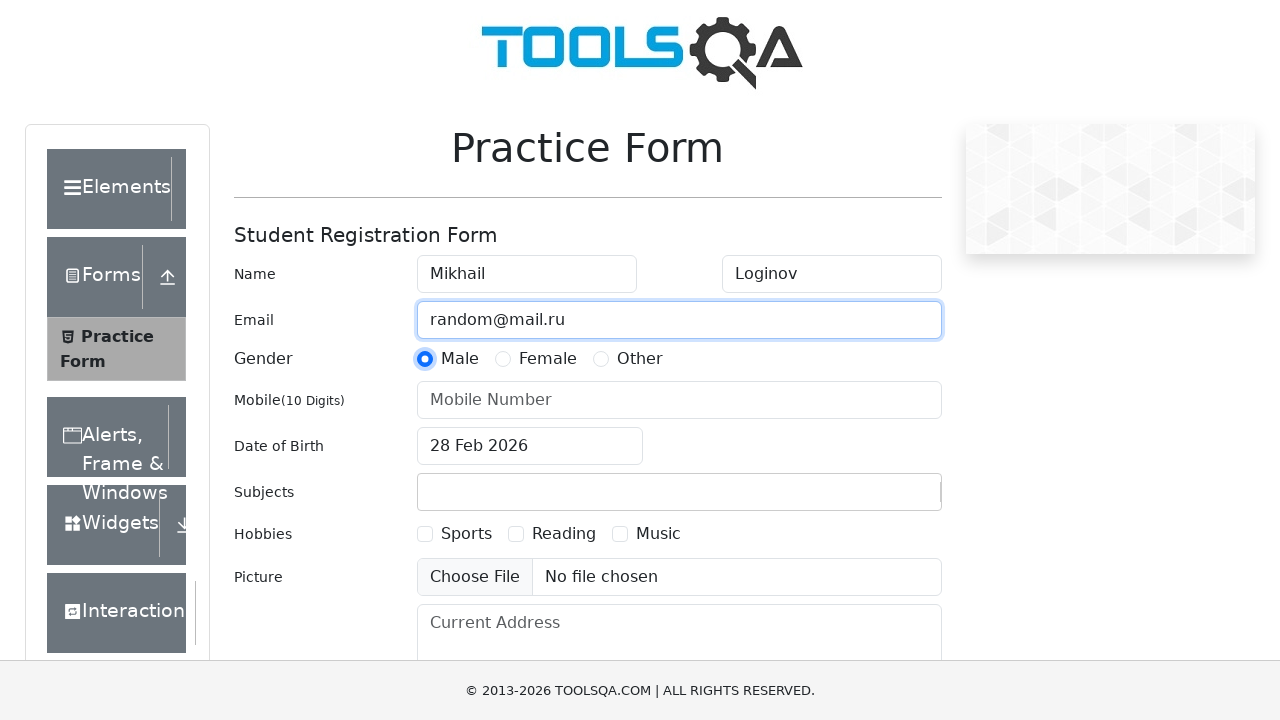

Filled phone number field with '1234567890' on #userNumber
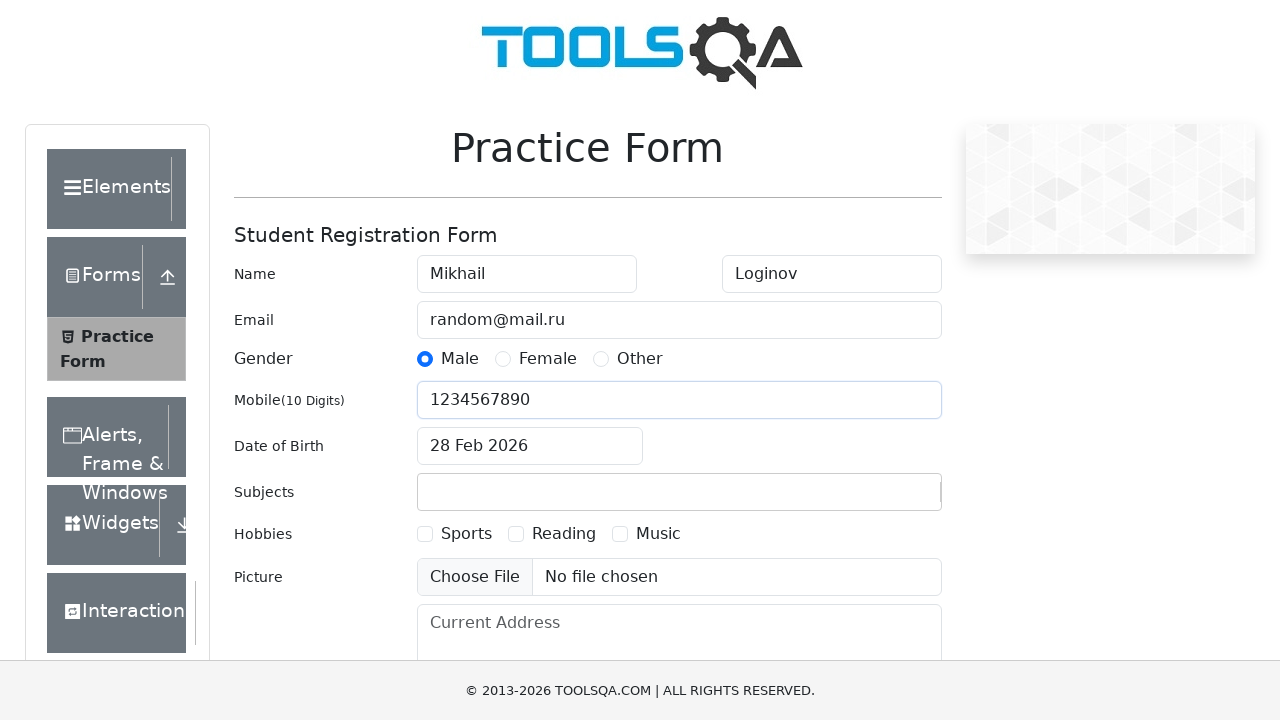

Opened date picker for date of birth at (530, 446) on #dateOfBirthInput
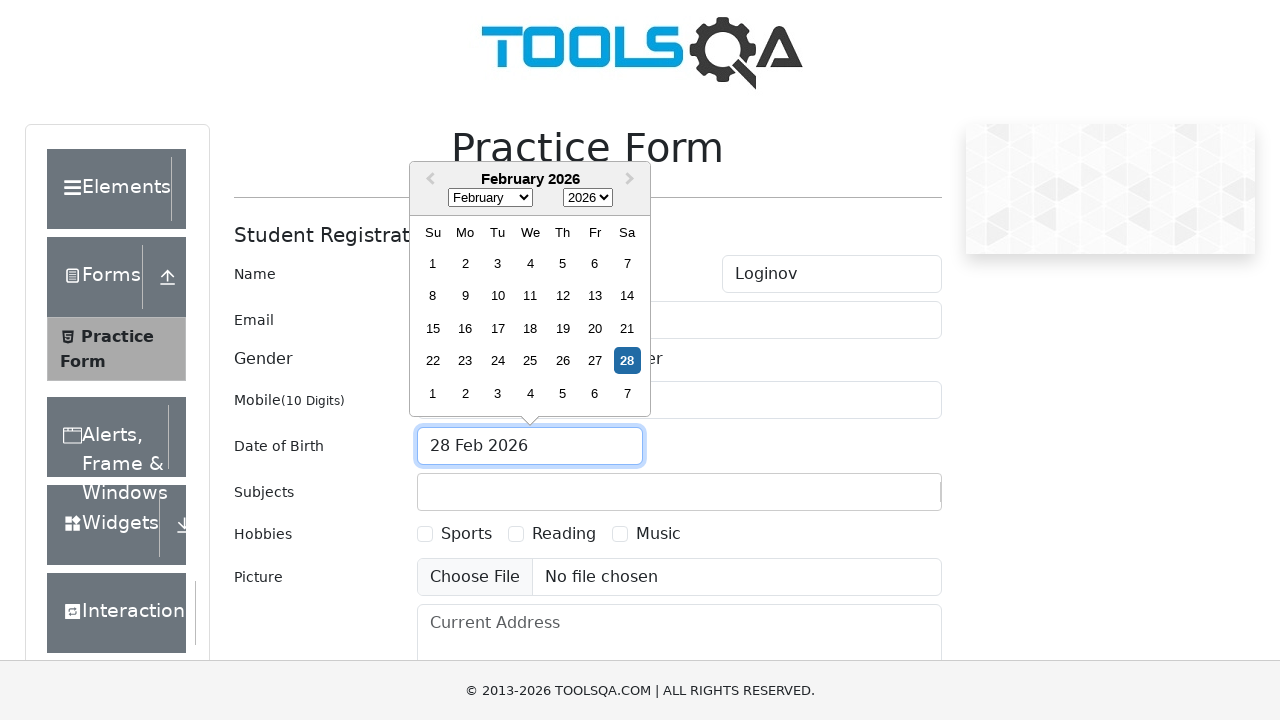

Selected March as birth month on [class*='month-select']
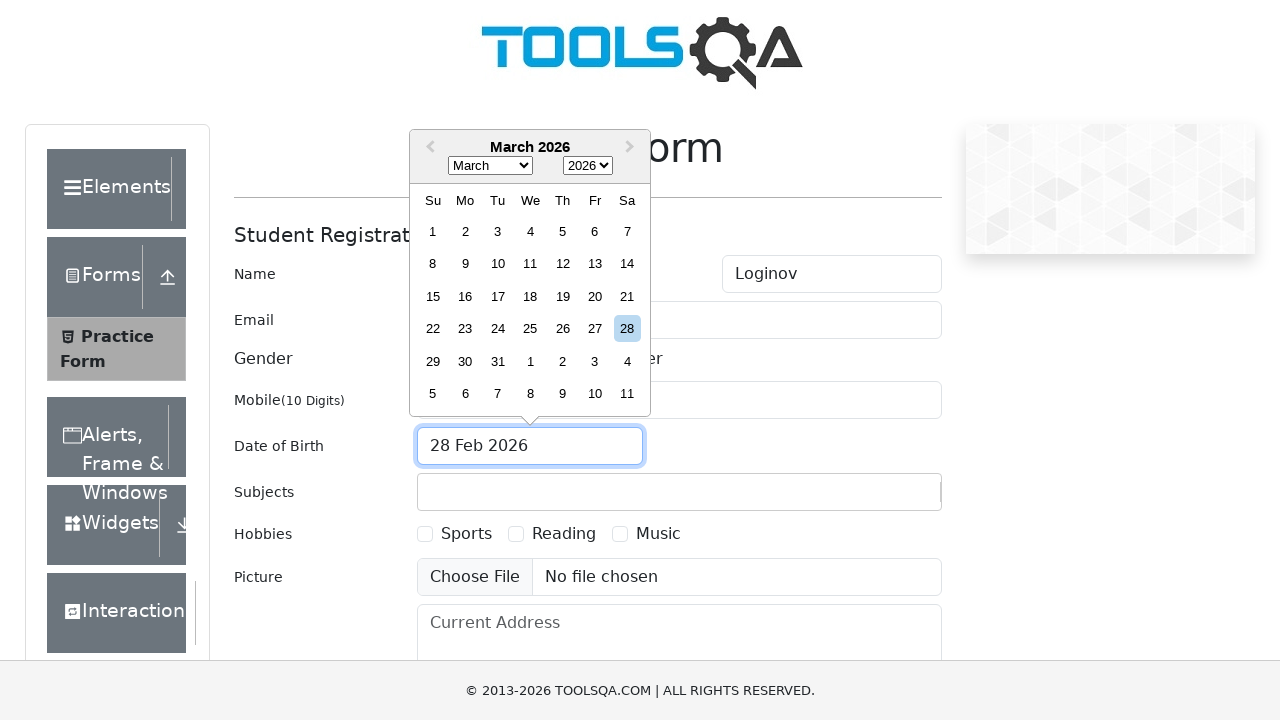

Selected 1993 as birth year on [class*='year-select']
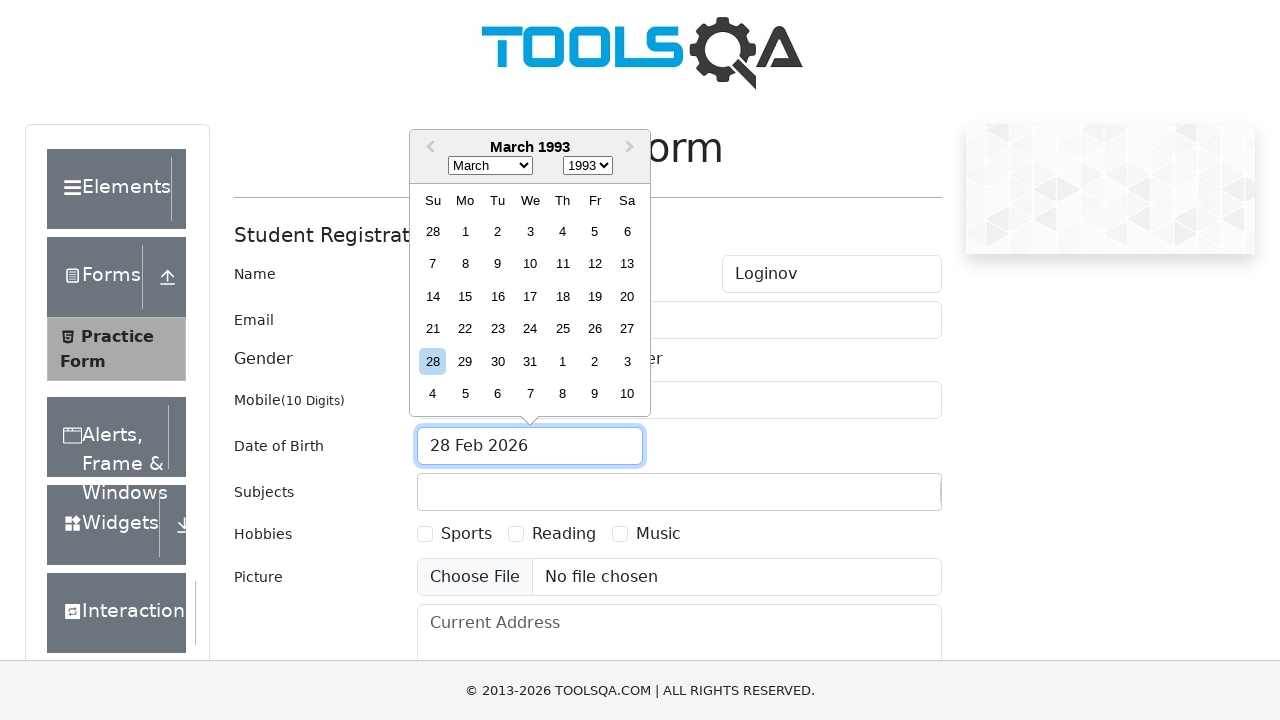

Selected day 16 from date picker at (498, 296) on [class*='datepicker__day--016']
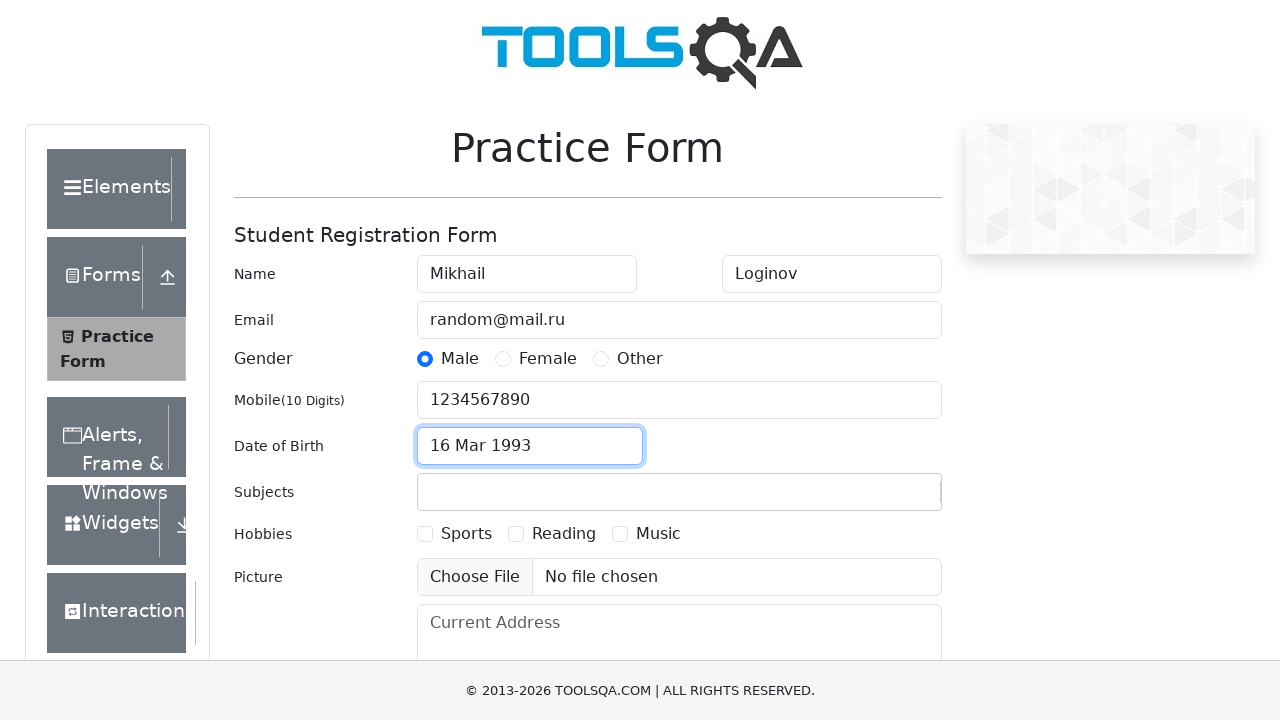

Typed 'Math' in subjects input field on #subjectsInput
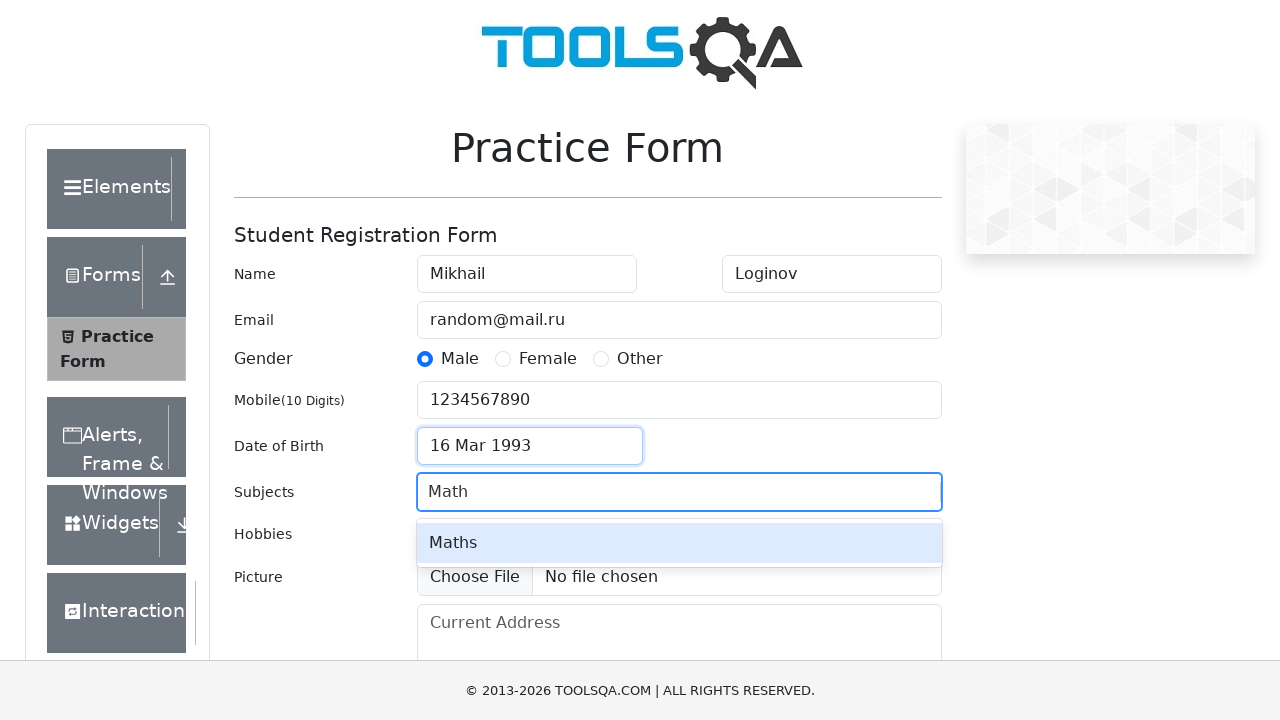

Pressed Enter to add Math subject on #subjectsInput
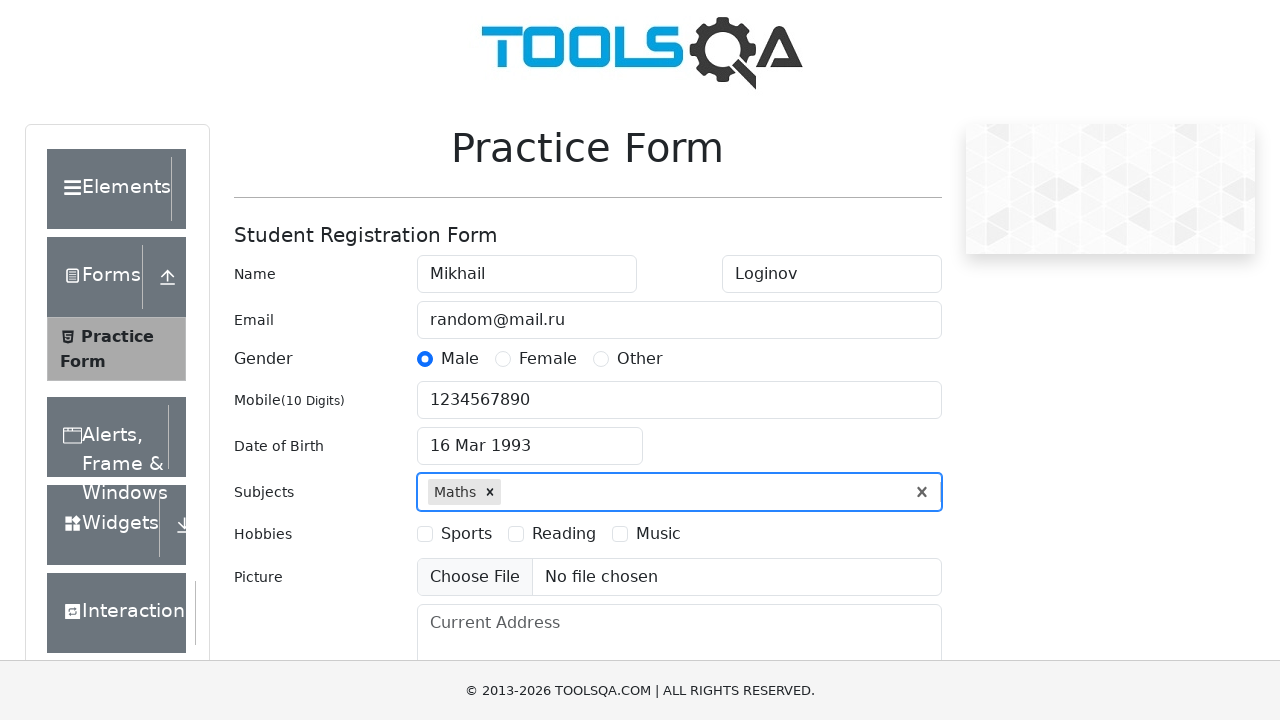

Typed 'English' in subjects input field on #subjectsInput
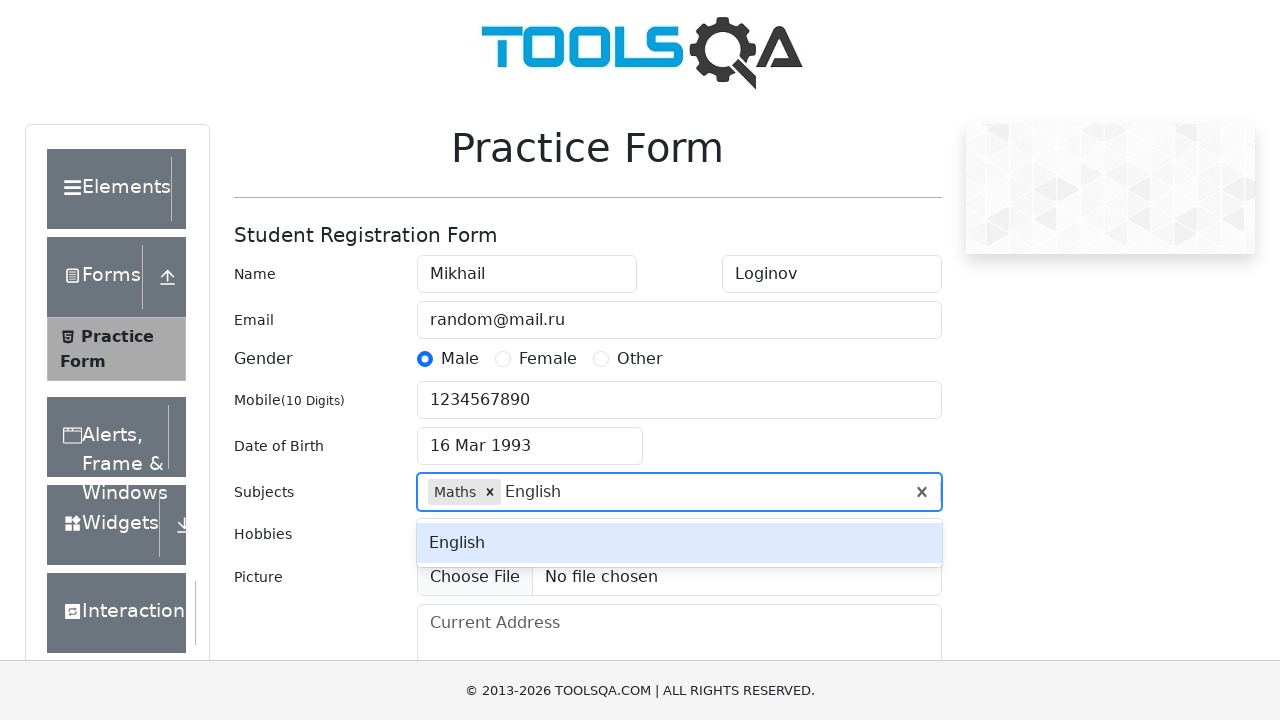

Pressed Enter to add English subject on #subjectsInput
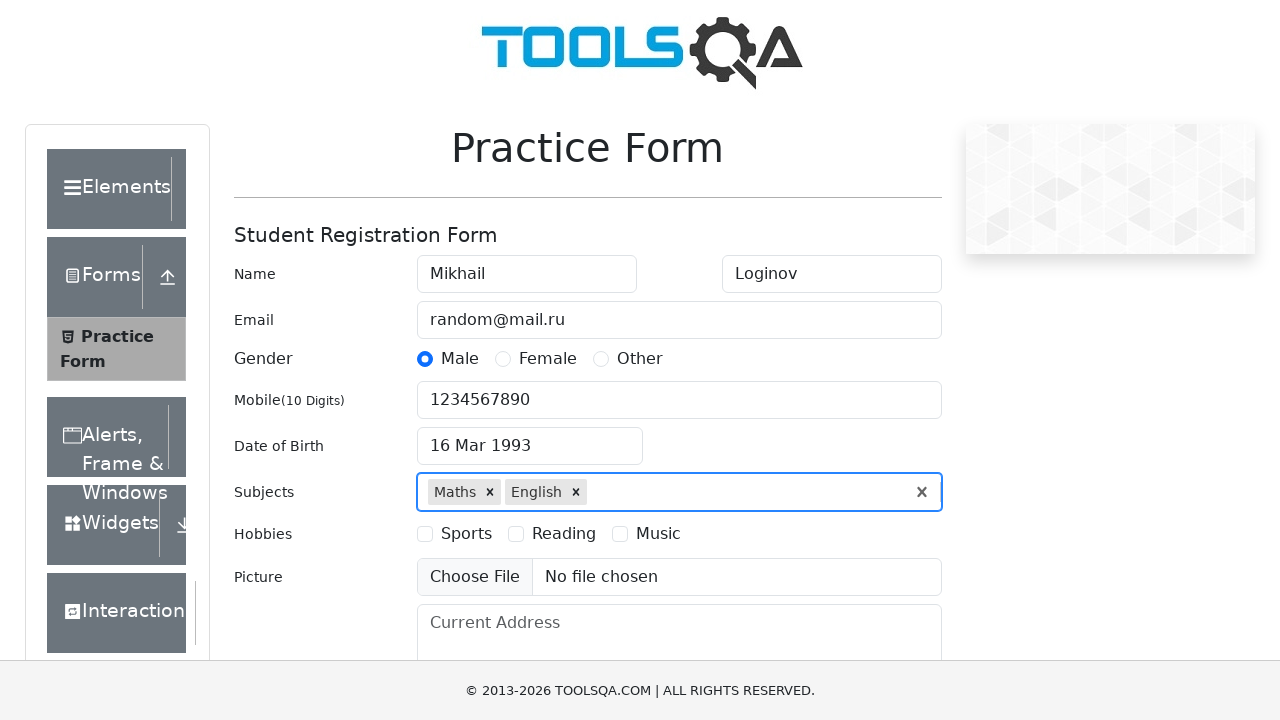

Clicked hobby checkbox 1 of 3 at (466, 534) on [for*='hobbies-checkbox'] >> nth=0
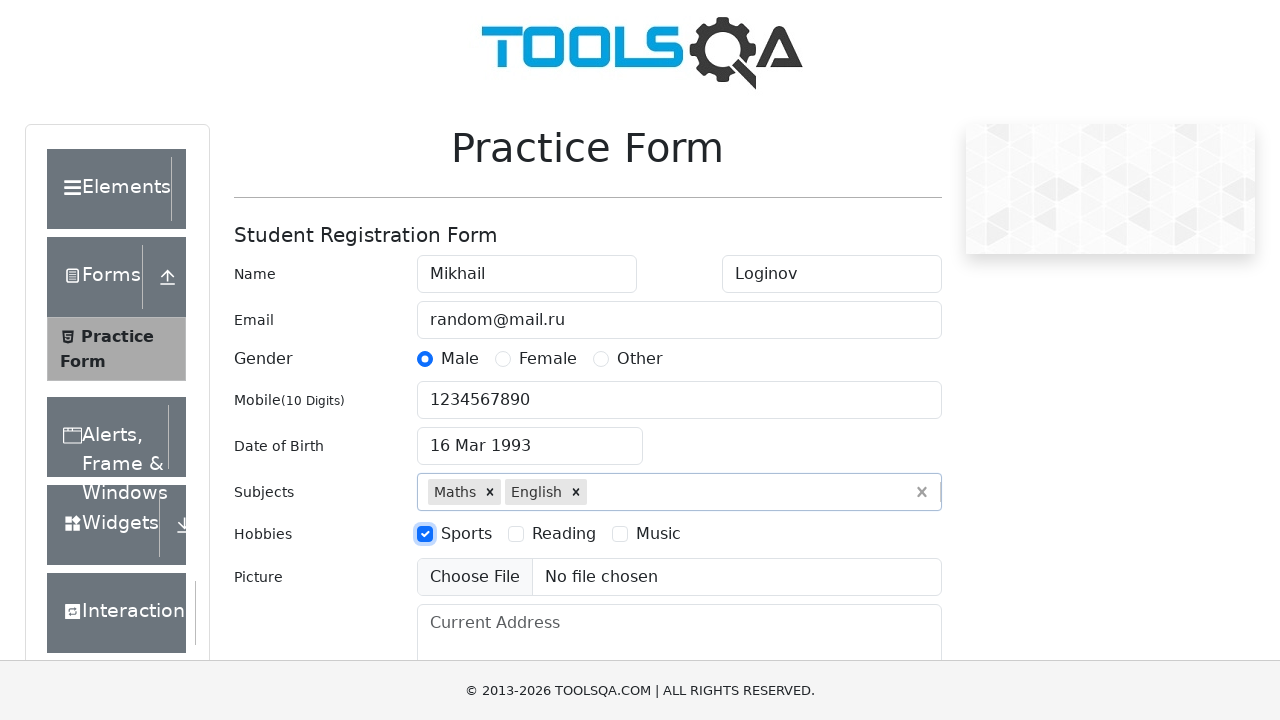

Clicked hobby checkbox 2 of 3 at (564, 534) on [for*='hobbies-checkbox'] >> nth=1
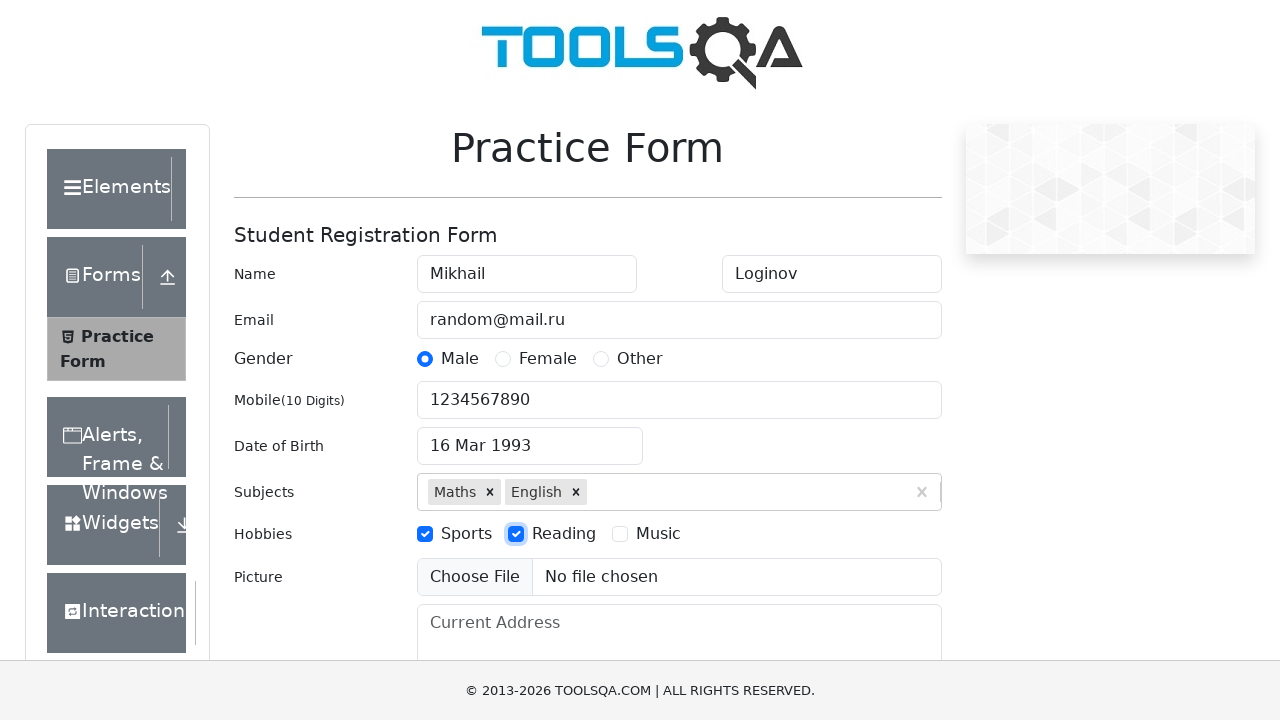

Clicked hobby checkbox 3 of 3 at (658, 534) on [for*='hobbies-checkbox'] >> nth=2
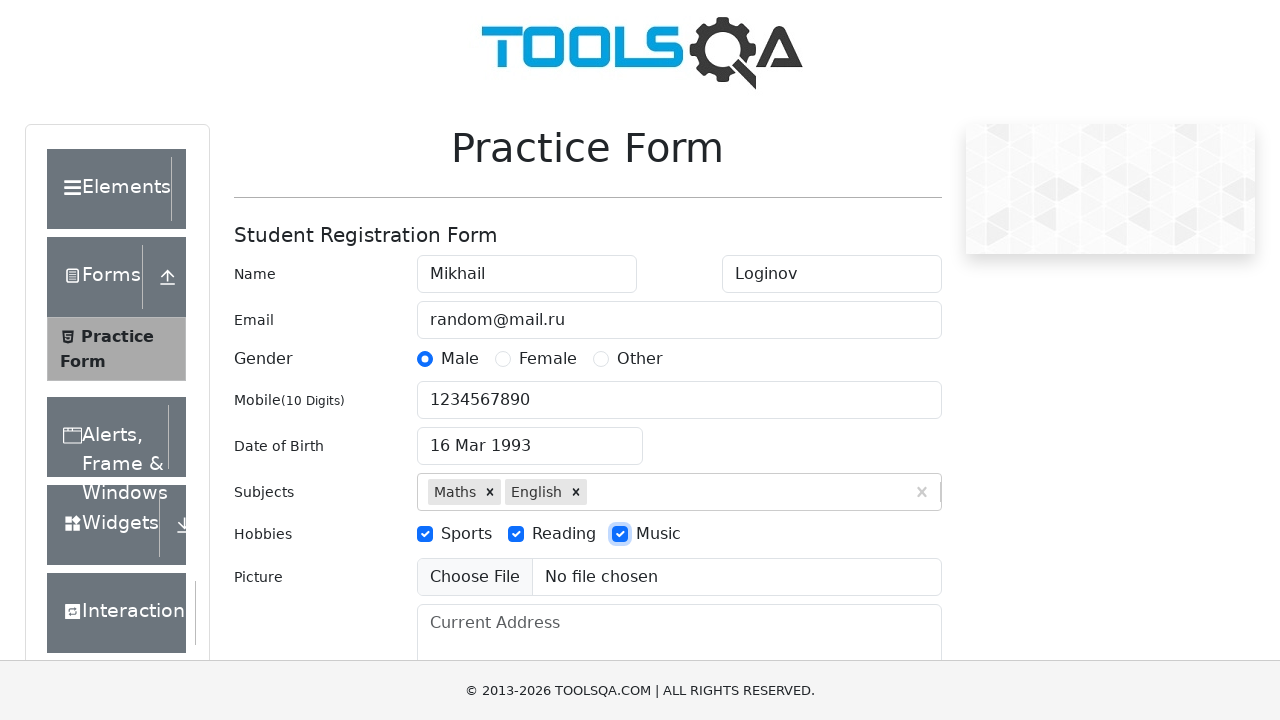

Filled address field with 'Saint-Pee' on [placeholder='Current Address']
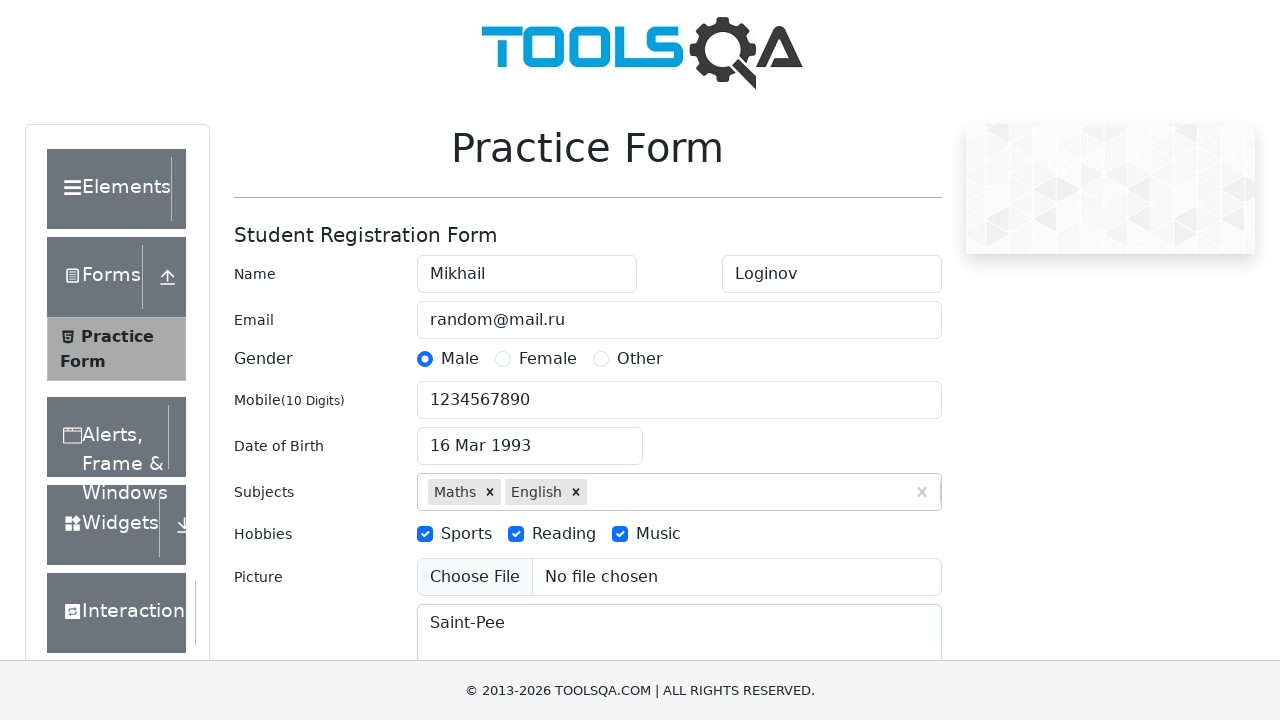

Typed 'NCR' in state selection field on #react-select-3-input
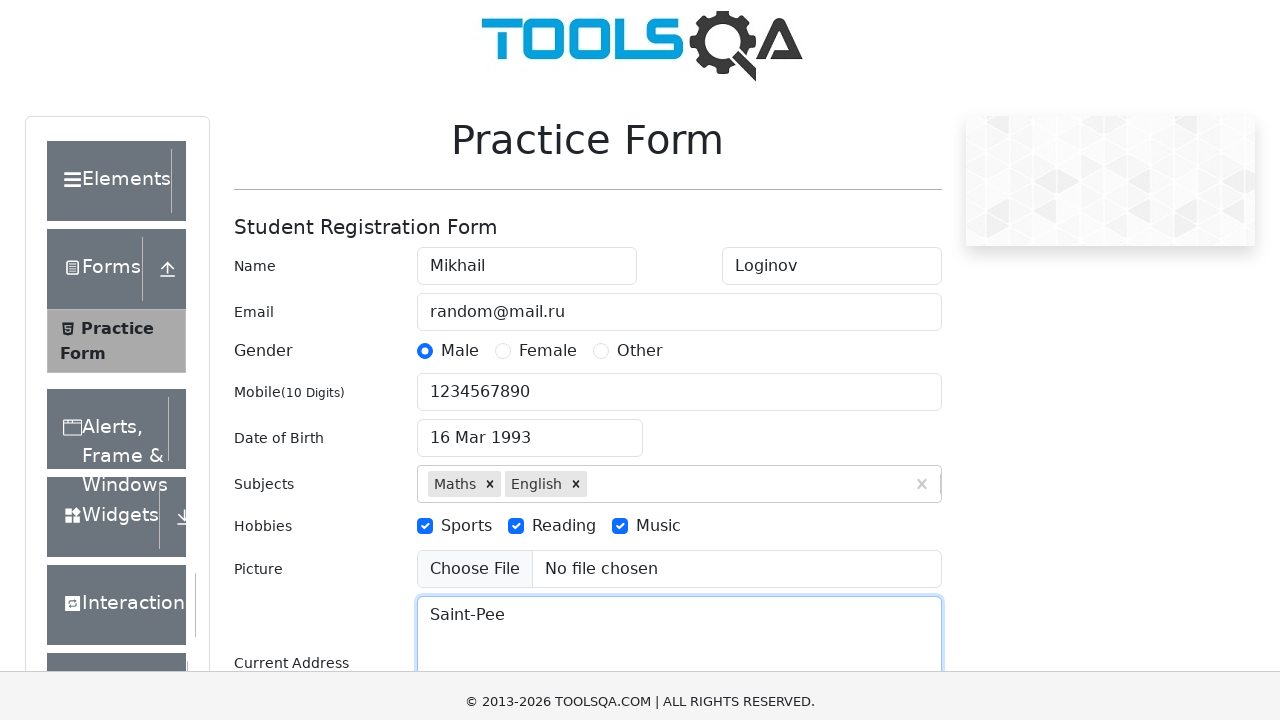

Pressed Enter to select NCR state on #react-select-3-input
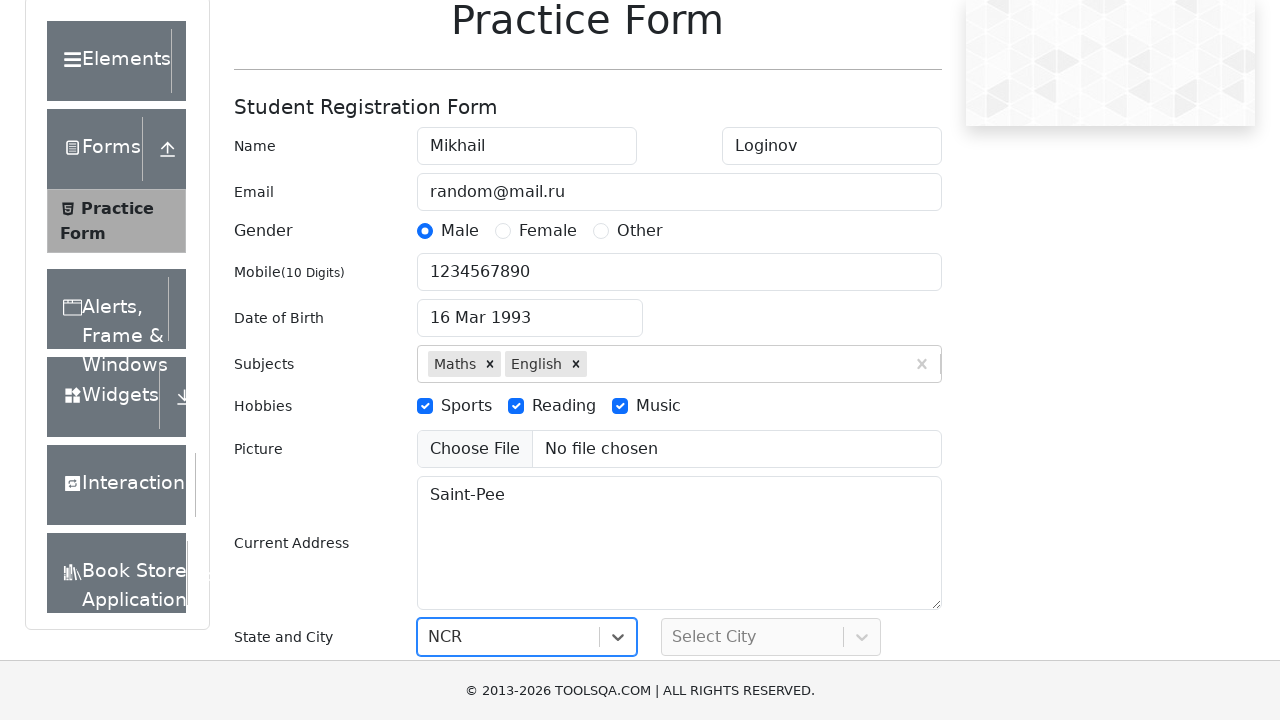

Typed 'Delhi' in city selection field on #react-select-4-input
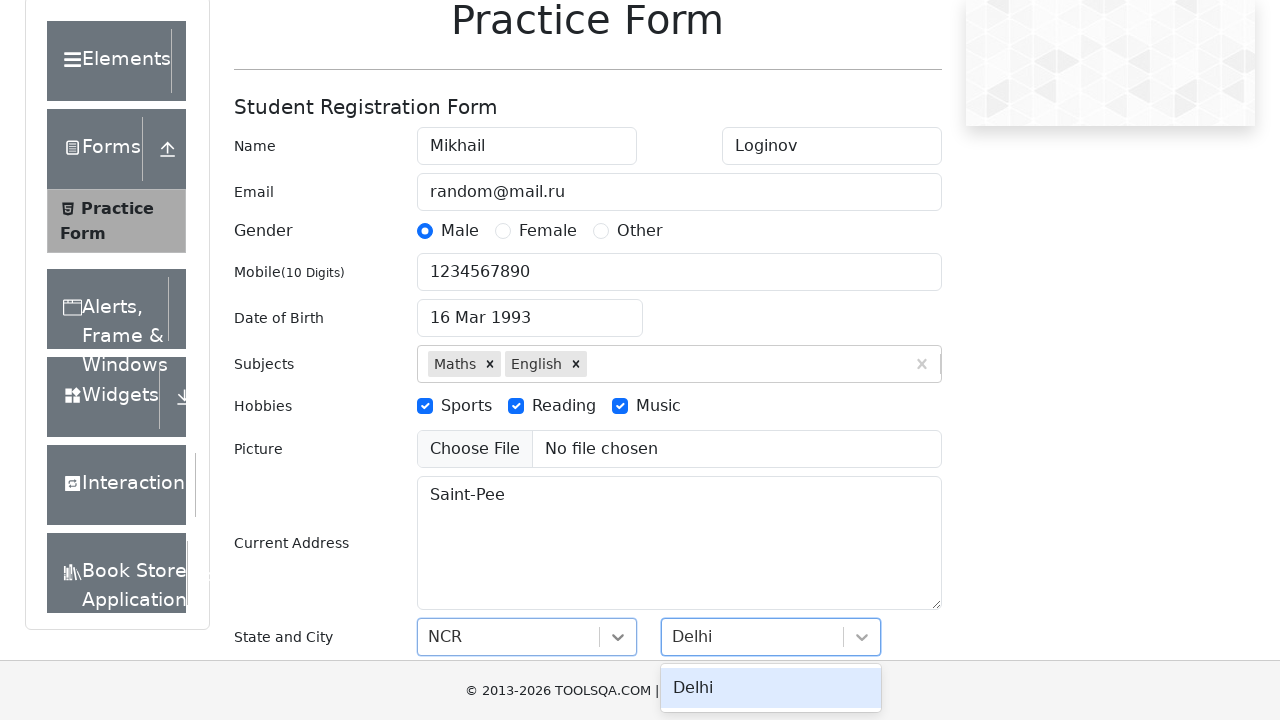

Pressed Enter to select Delhi city on #react-select-4-input
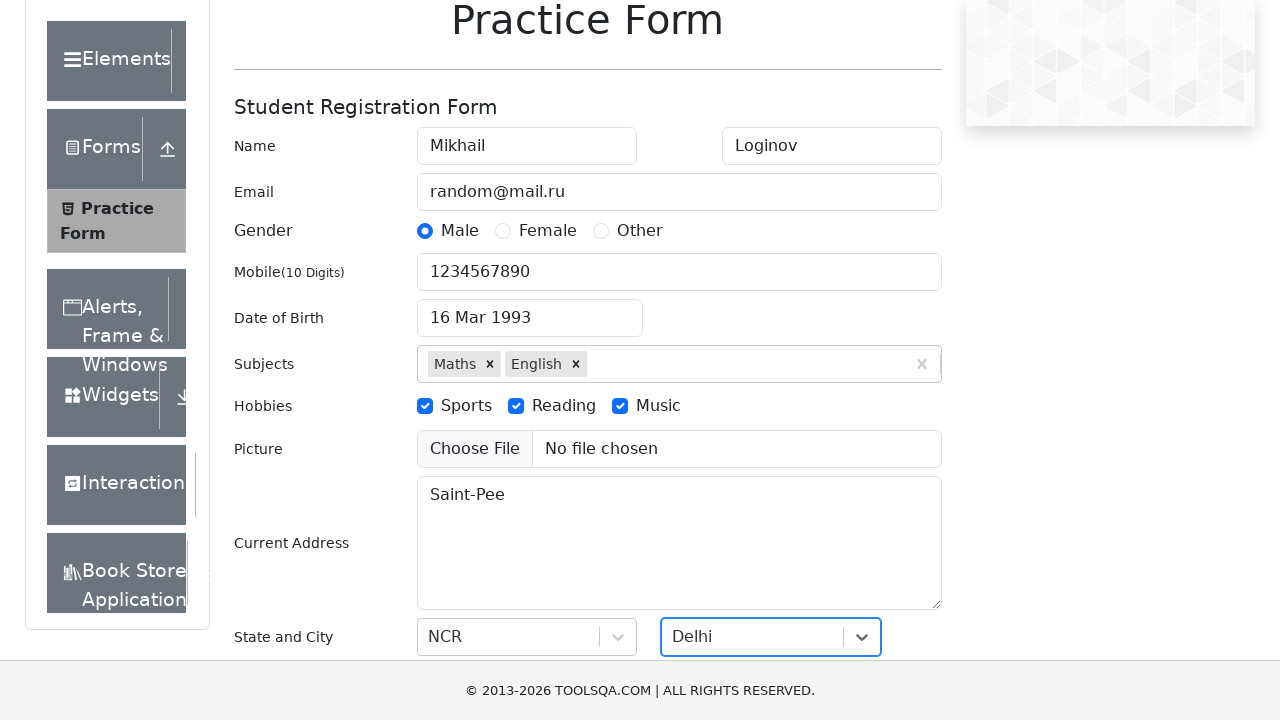

Clicked submit button to submit the form at (885, 499) on #submit
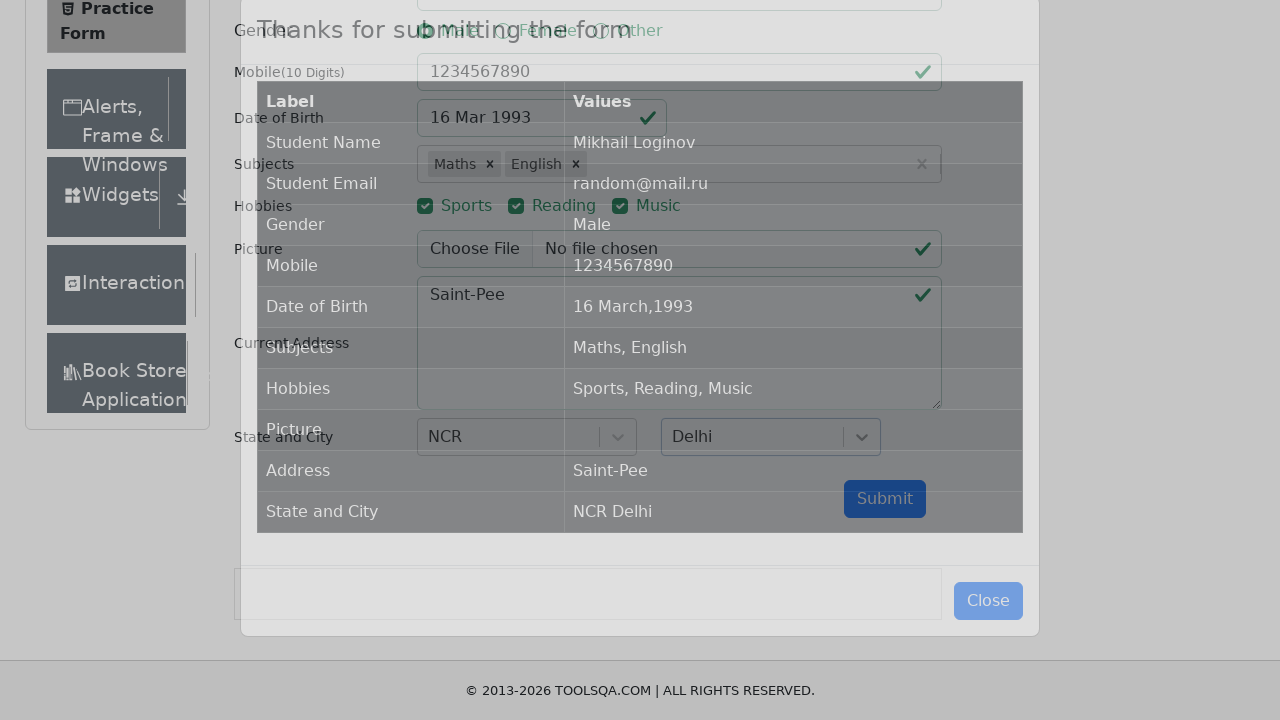

Verified submission confirmation message appeared
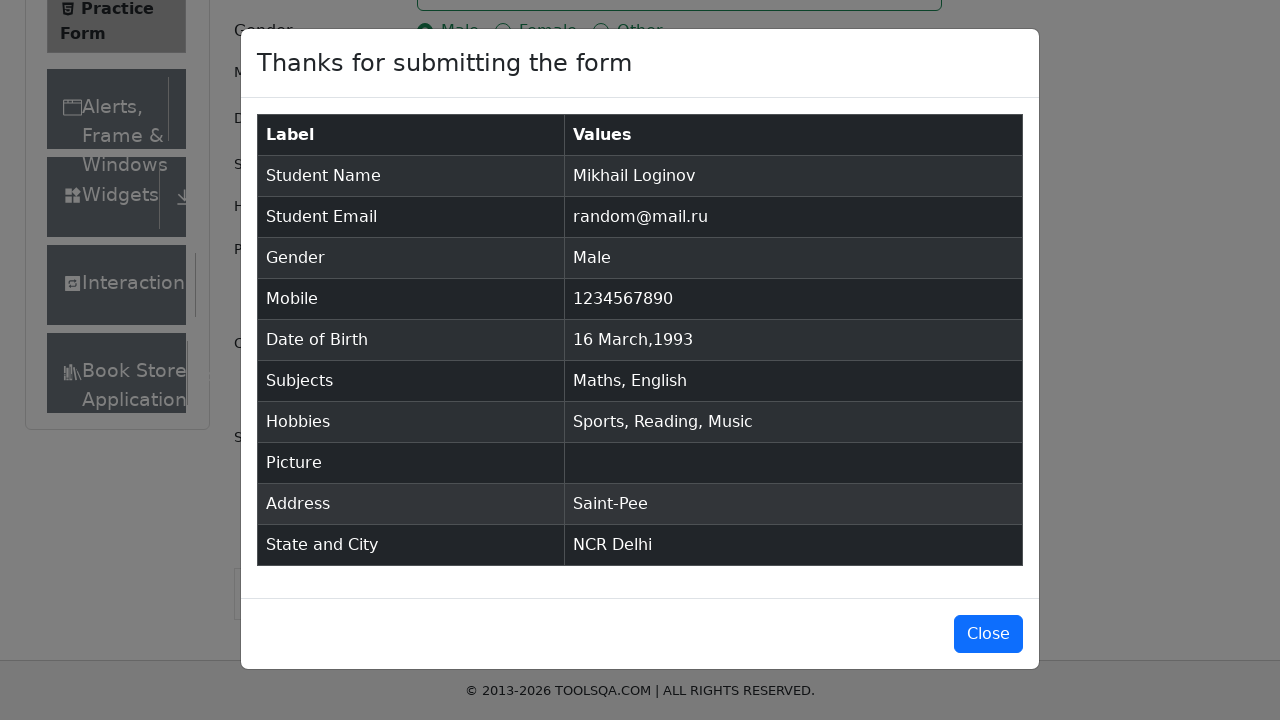

Verified name 'Mikhail Loginov' appears in confirmation
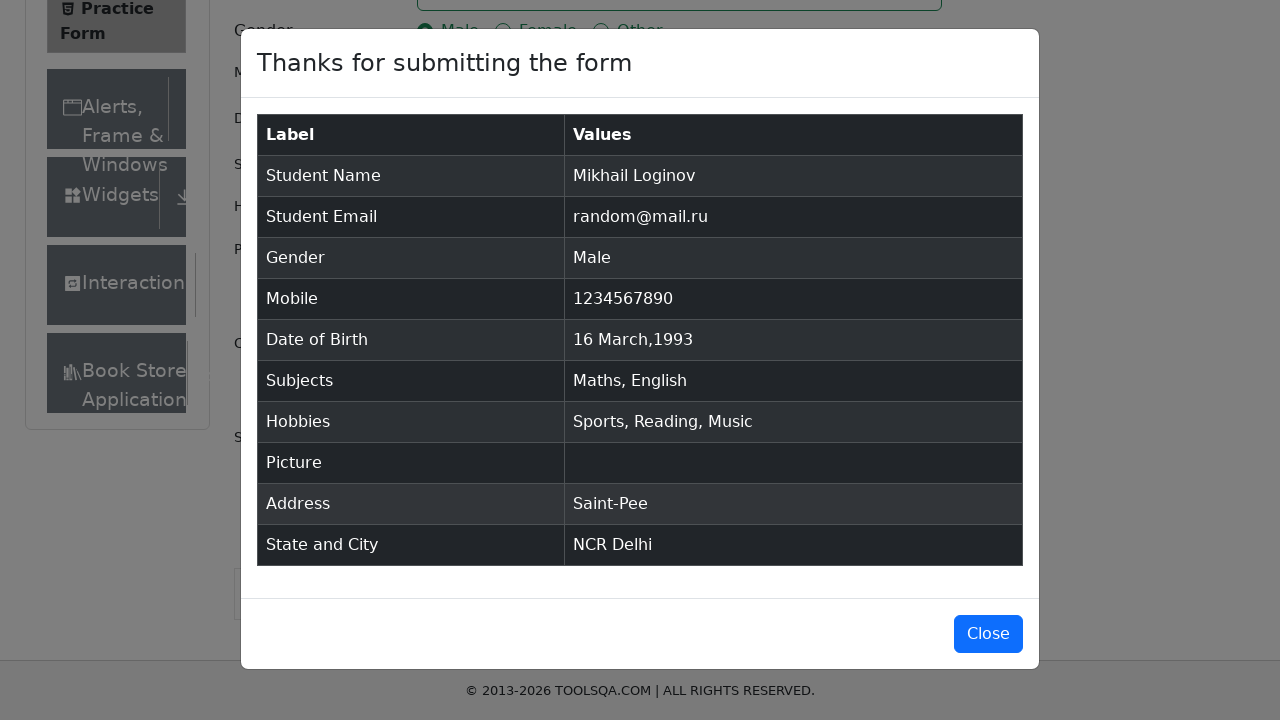

Verified email 'random@mail.ru' appears in confirmation
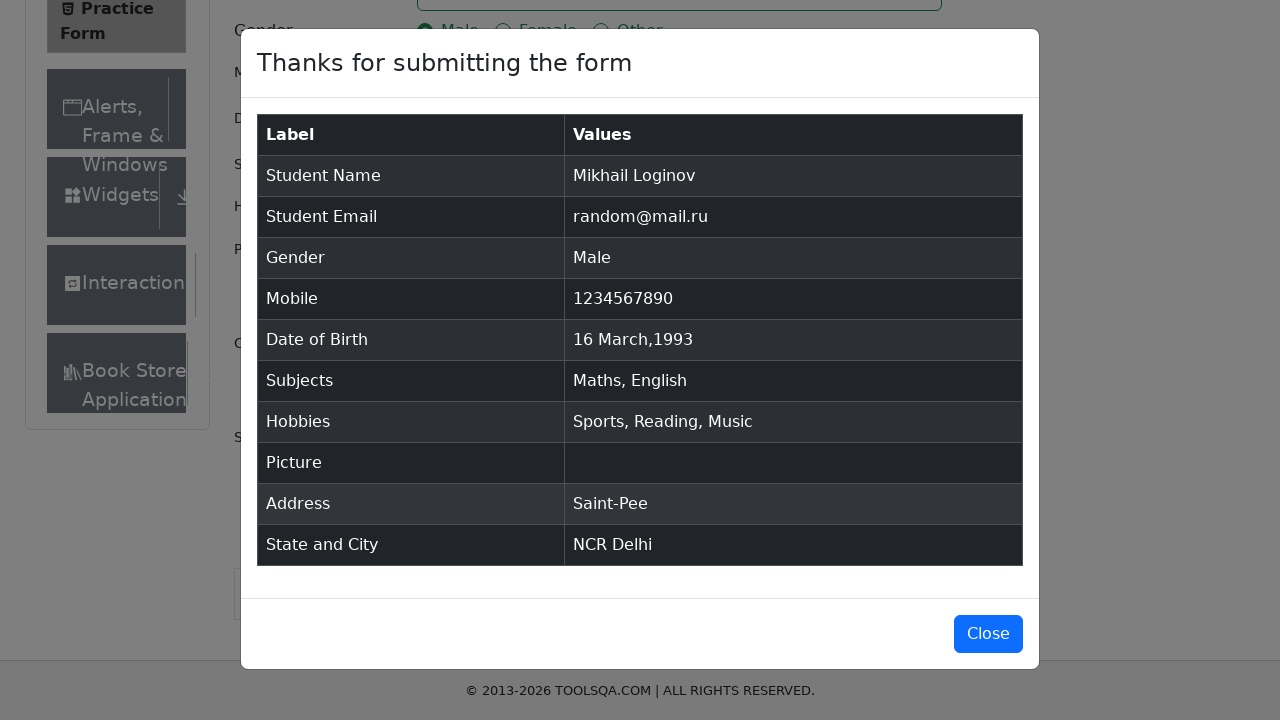

Verified phone number '1234567890' appears in confirmation
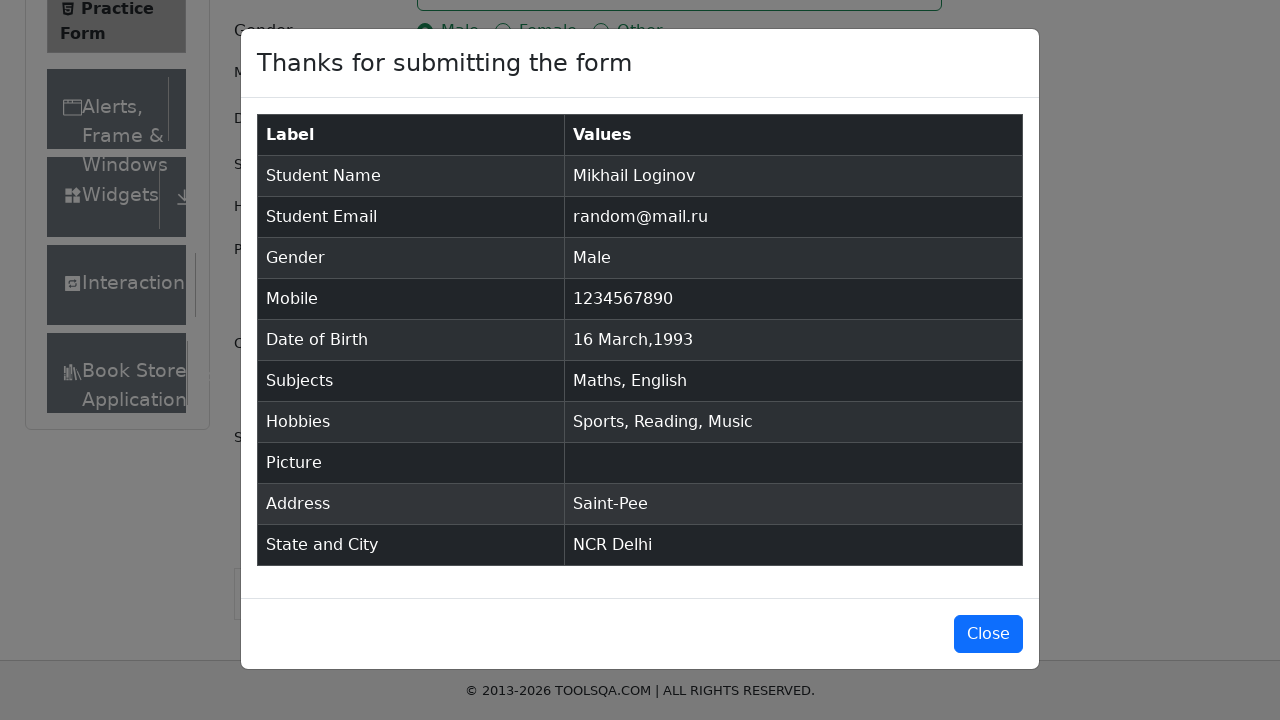

Verified date of birth '16 March,1993' appears in confirmation
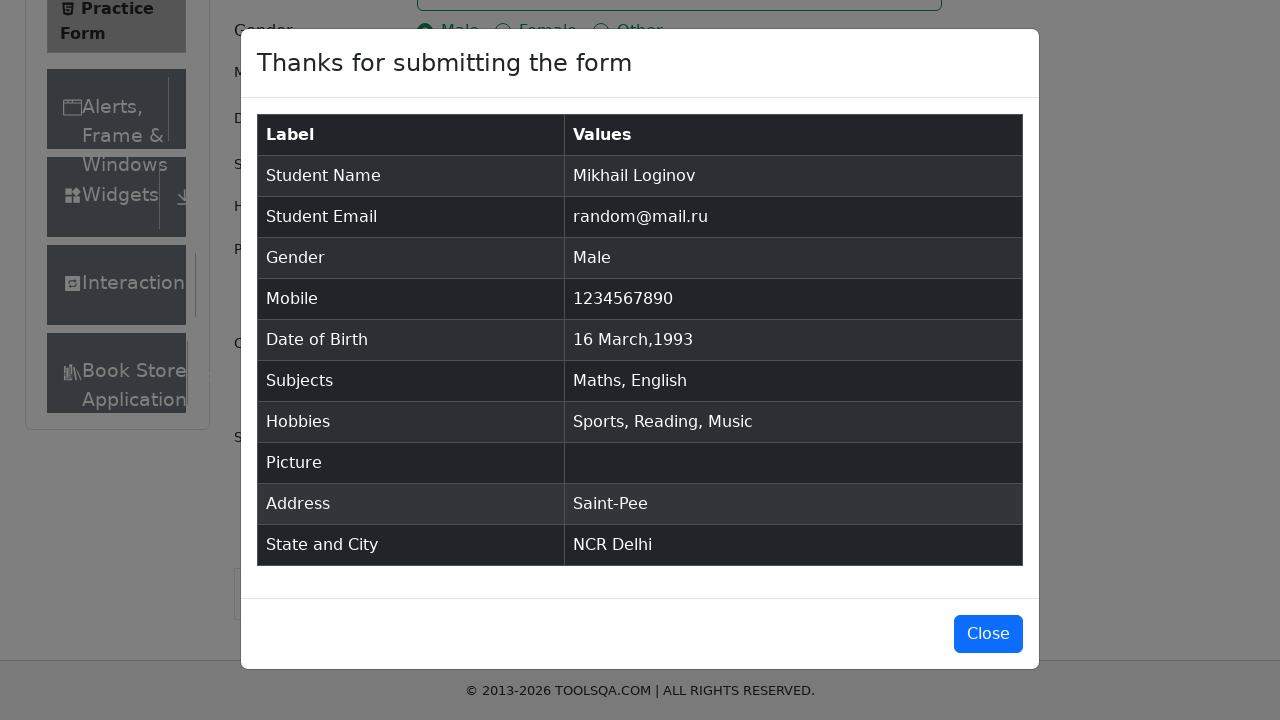

Verified 'Maths' subject appears in confirmation
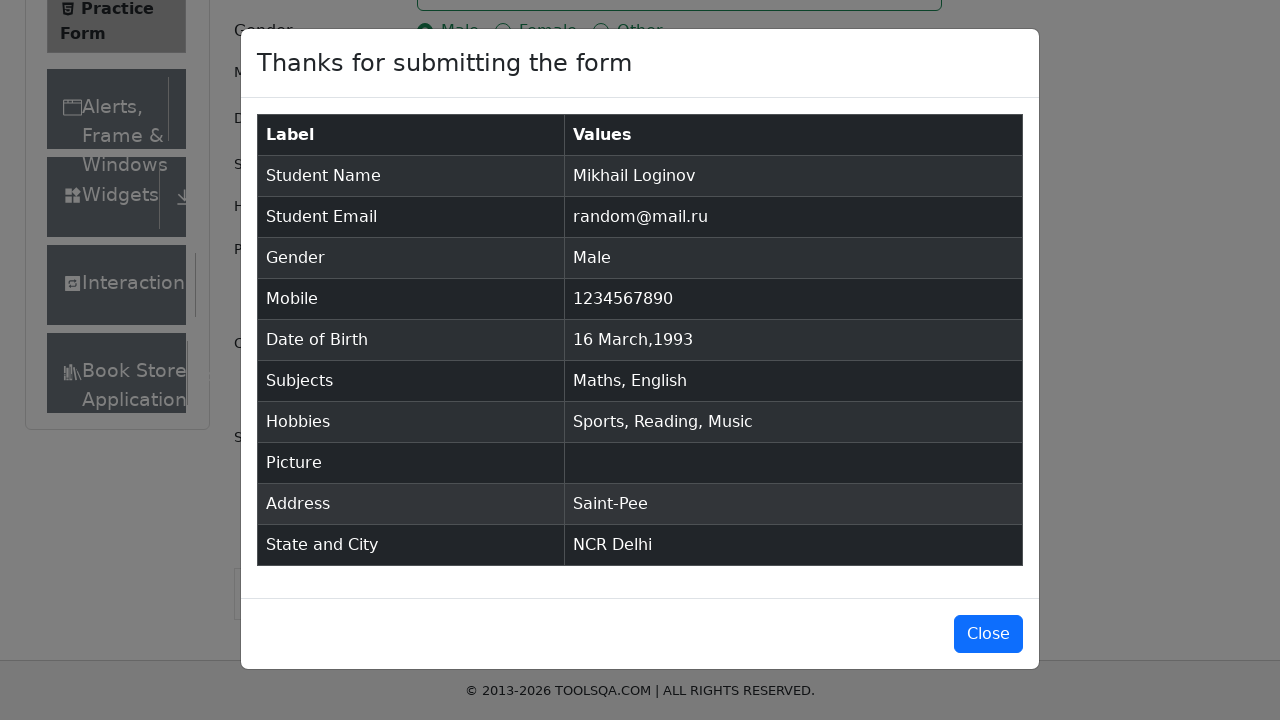

Verified hobbies 'Sports, Reading, Music' appear in confirmation
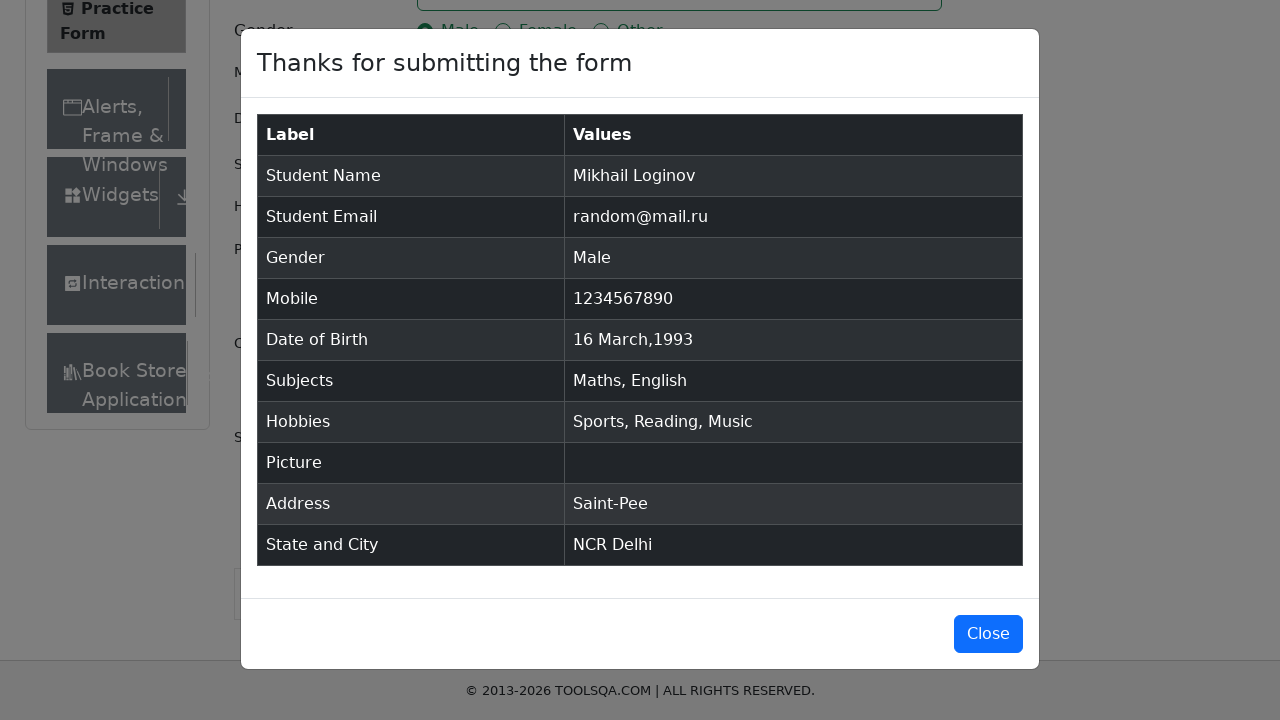

Verified address 'Saint-Pee' appears in confirmation
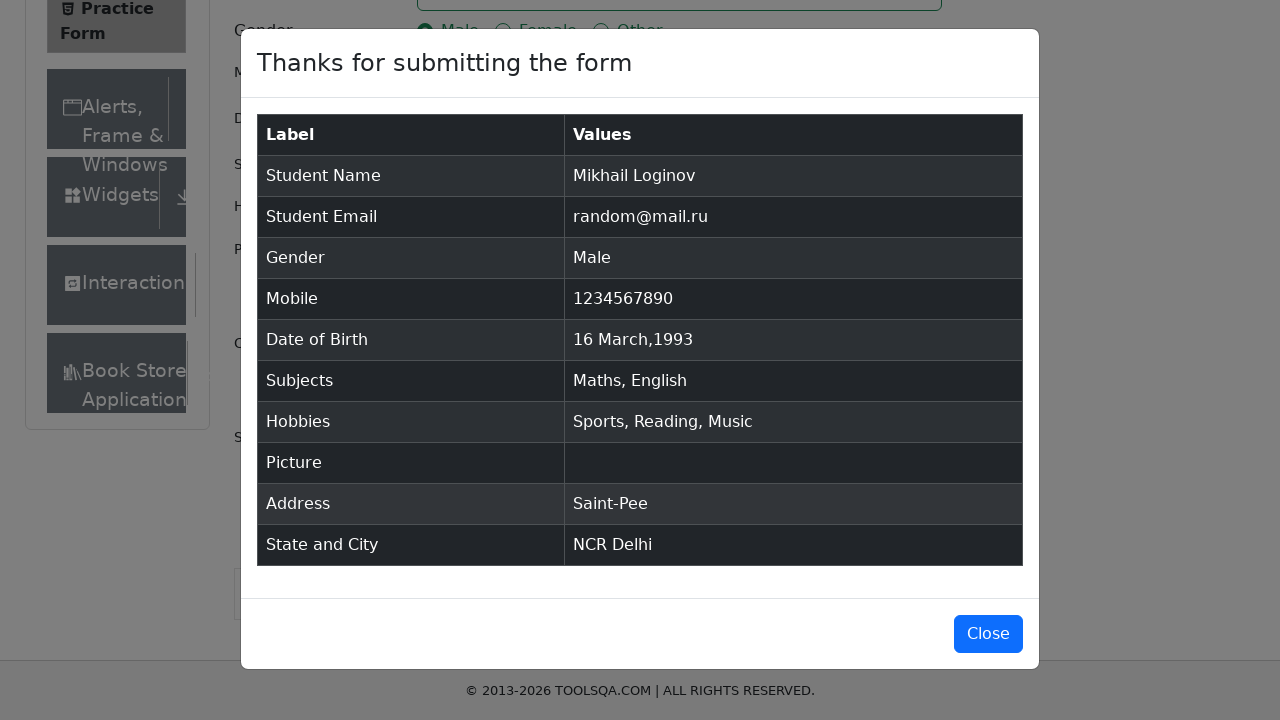

Verified state and city 'NCR Delhi' appear in confirmation
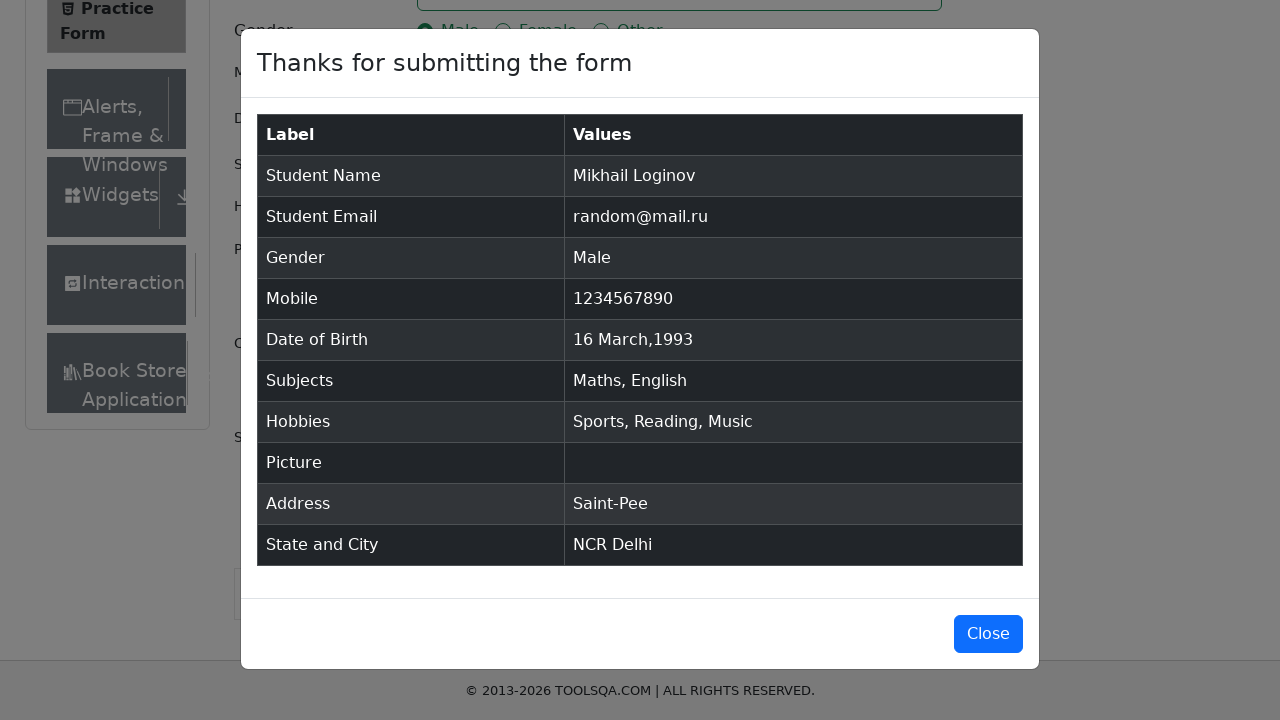

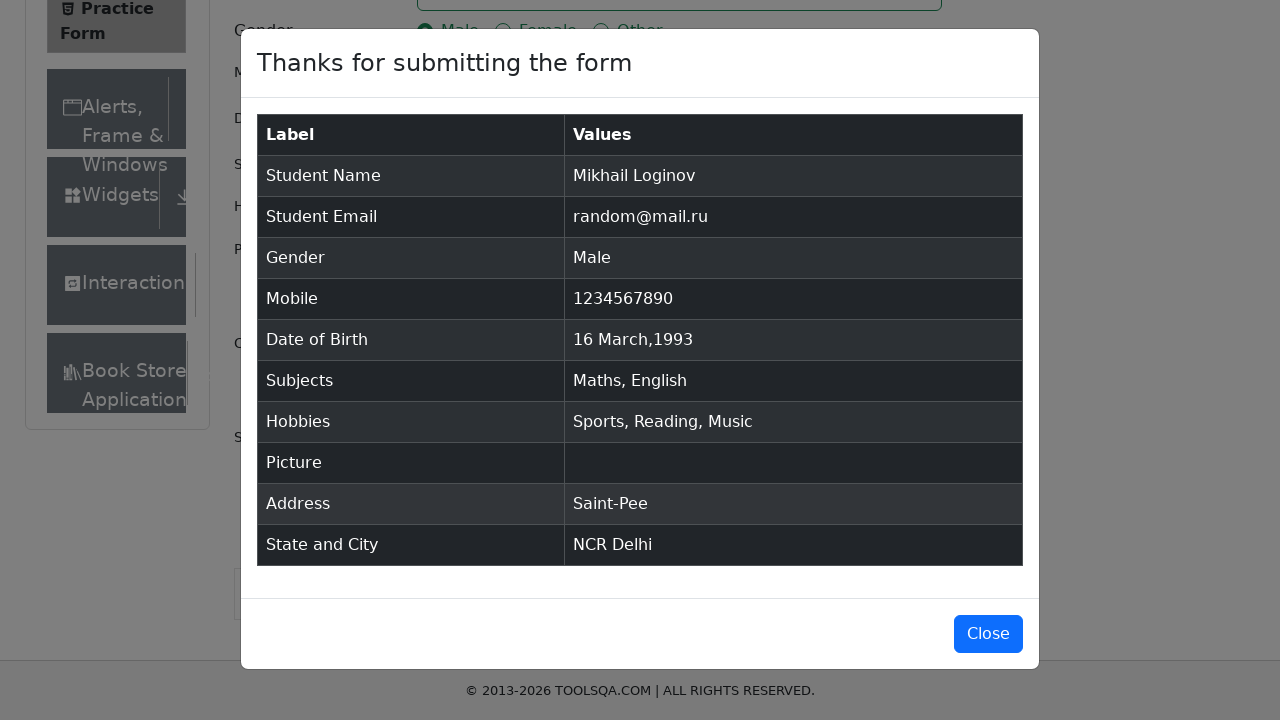